Tests E-Prime checker with a very long word (1000 x characters)

Starting URL: https://www.exploratorytestingacademy.com/app/

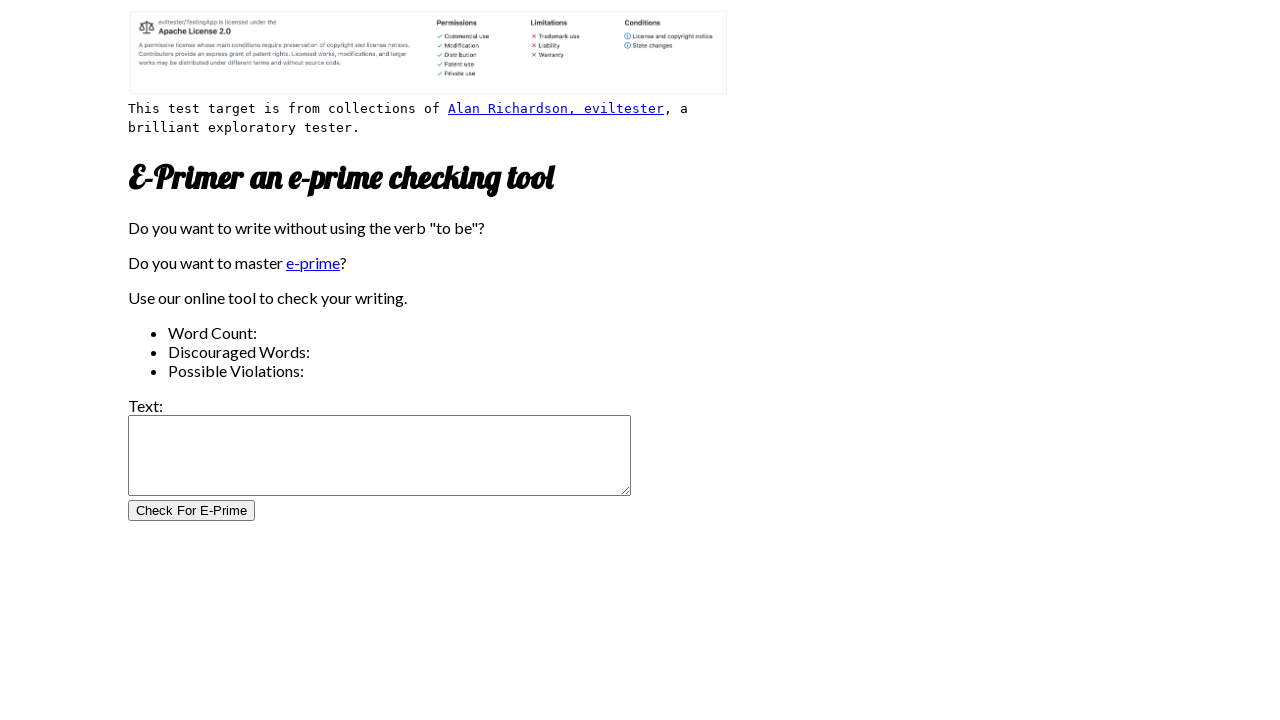

Filled input field with 1000 character long word (all 'x' characters) on #inputtext
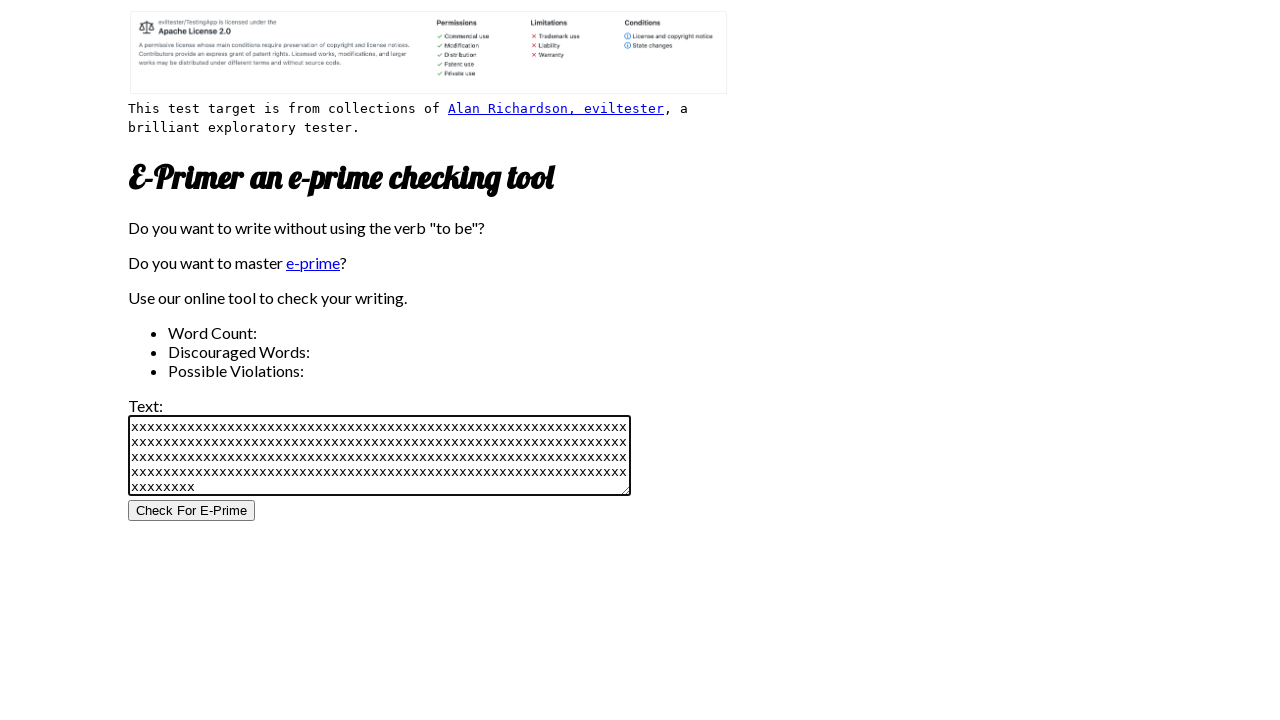

Clicked the E-Prime check button at (192, 511) on #CheckForEPrimeButton
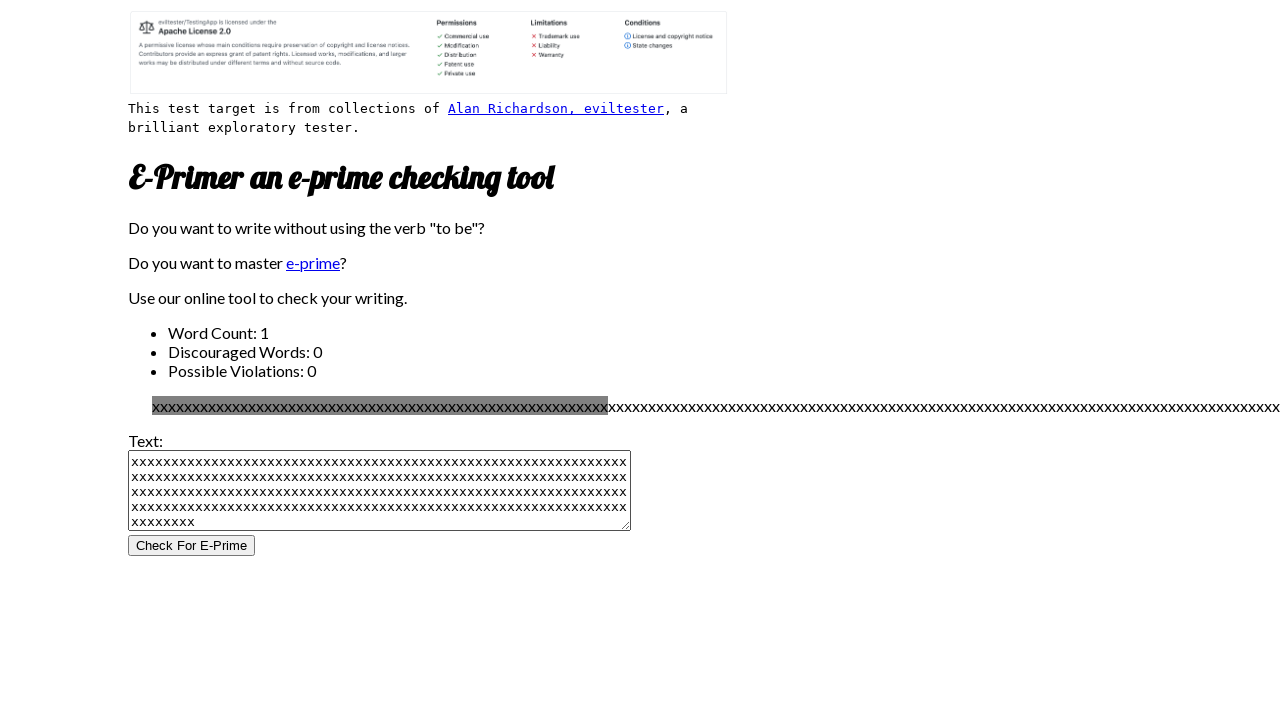

E-Prime check results loaded and word count displayed
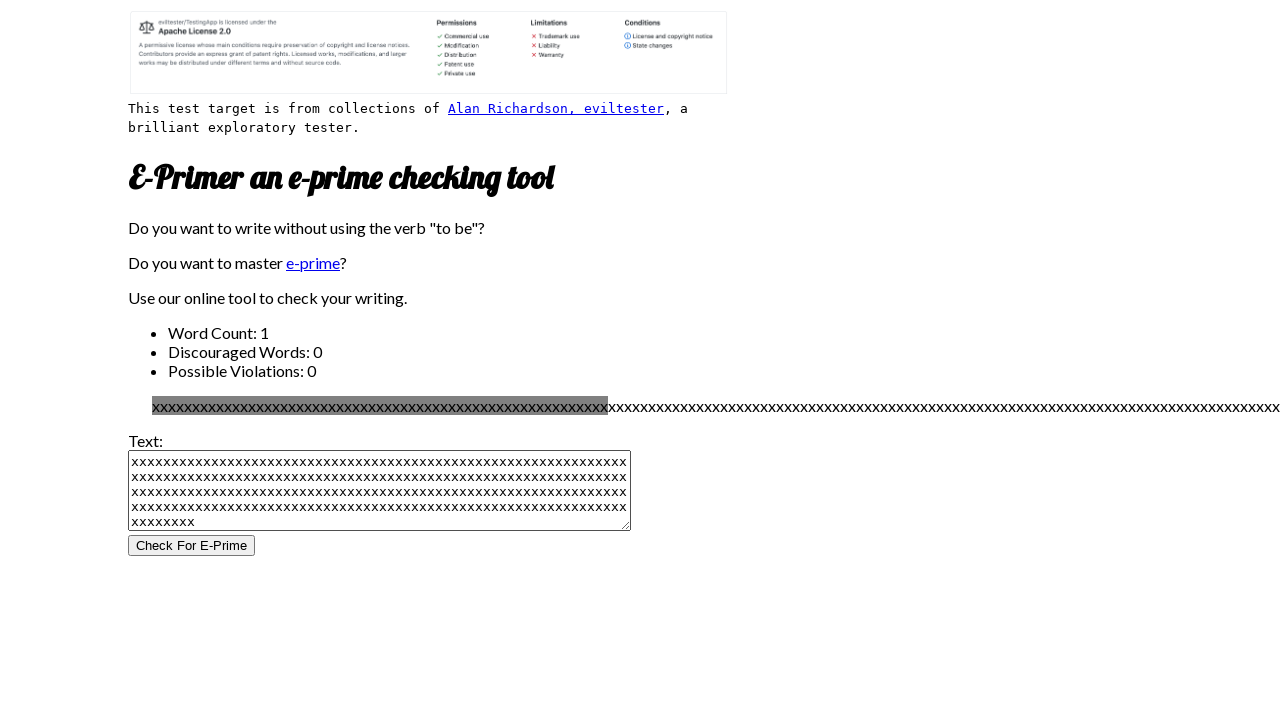

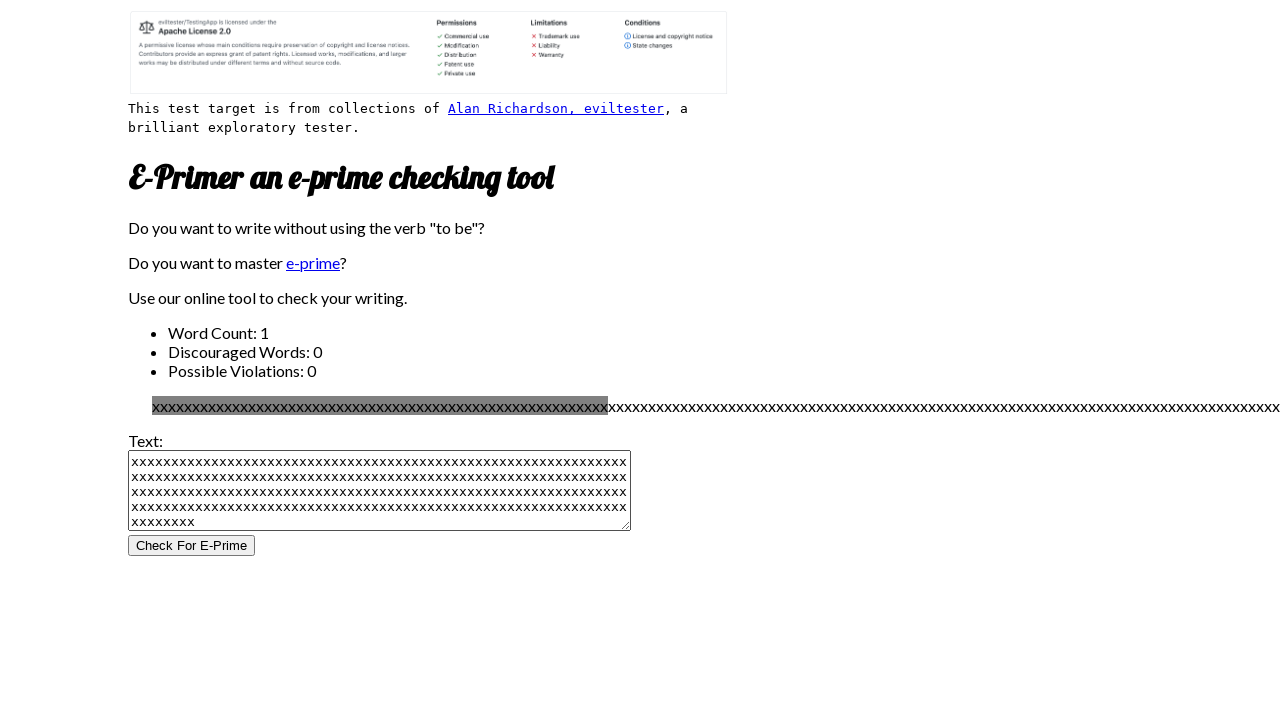